Tests tooltip functionality by hovering over a text field element and verifying the tooltip text appears

Starting URL: https://demoqa.com/tool-tips/

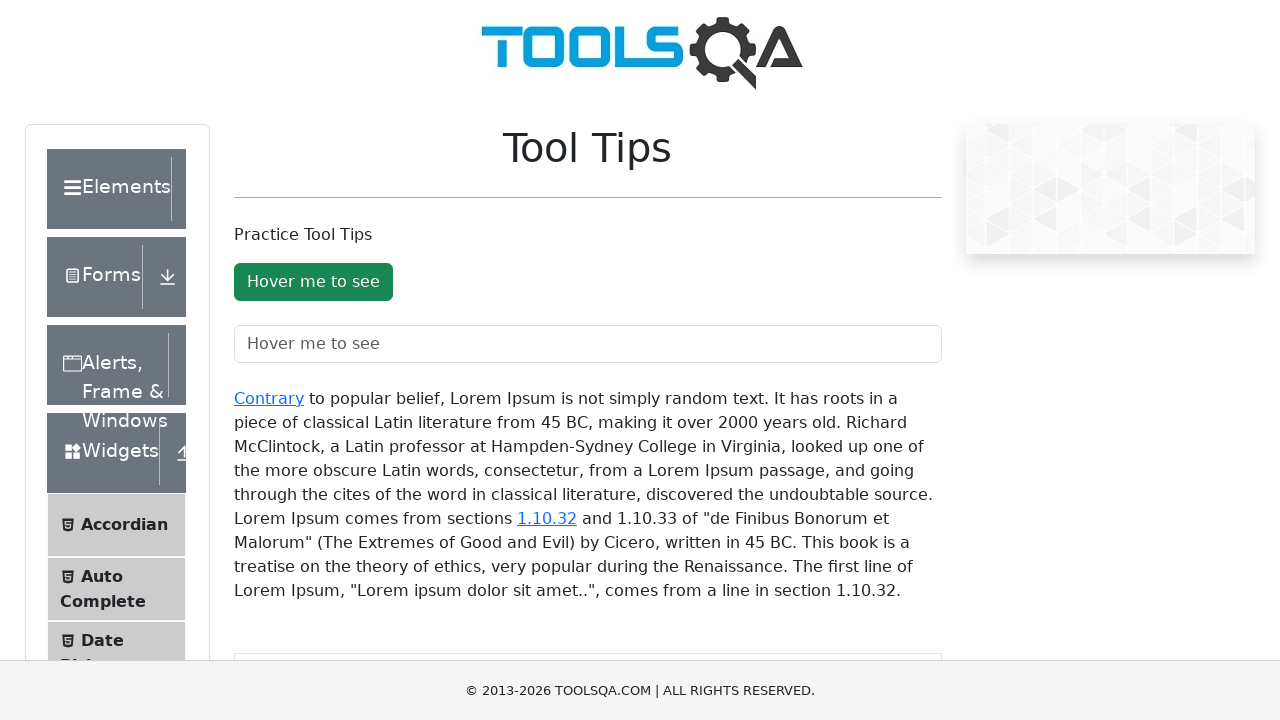

Located the tooltip text field element
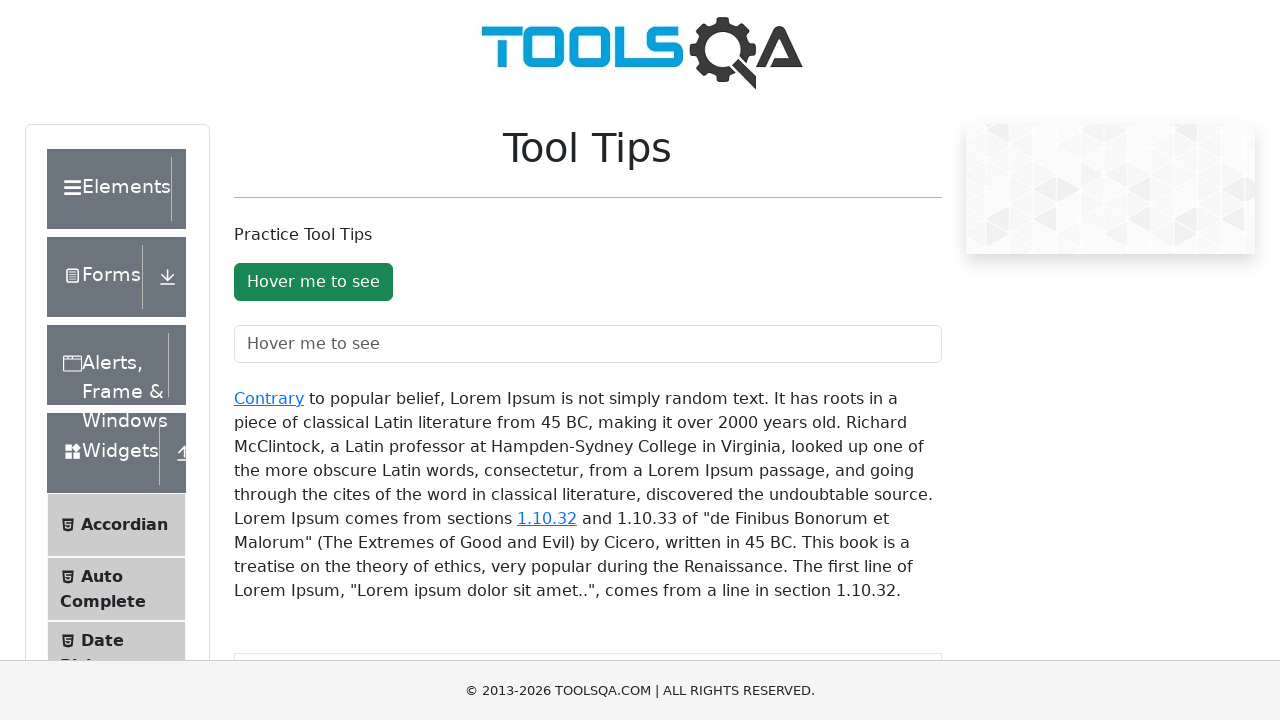

Hovered over the text field to trigger tooltip at (588, 344) on #toolTipTextField
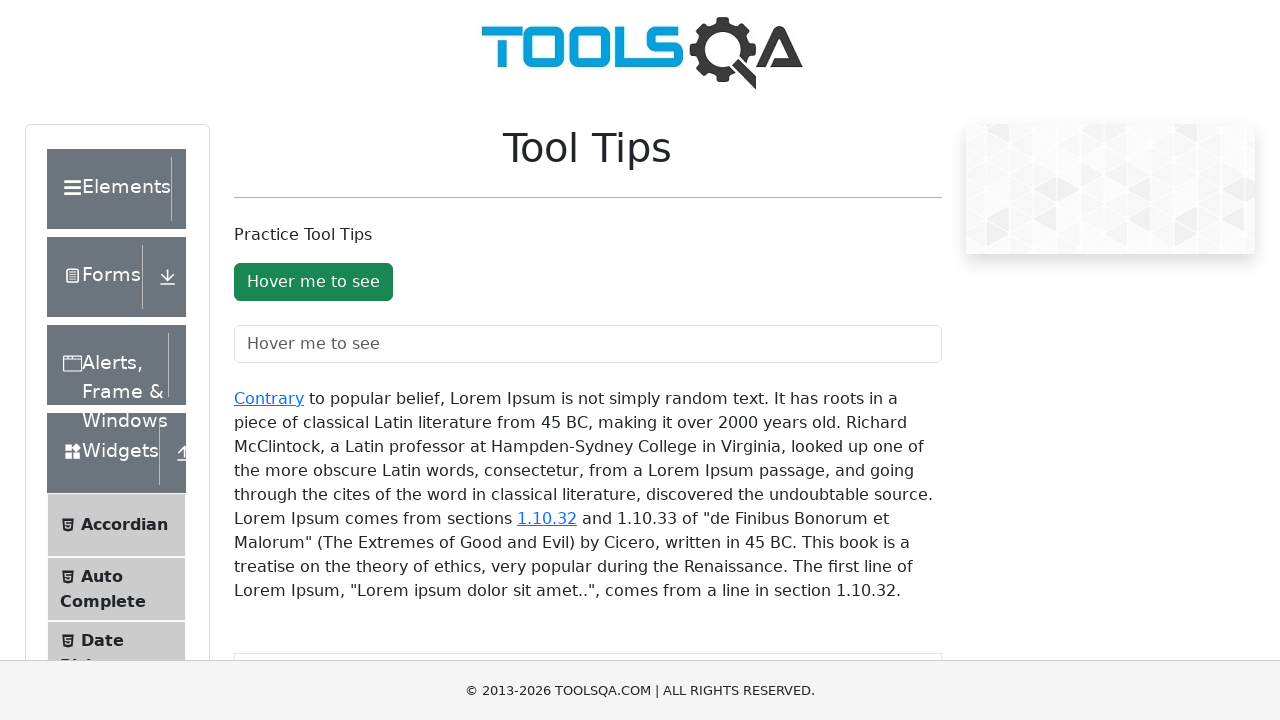

Tooltip appeared with expected text
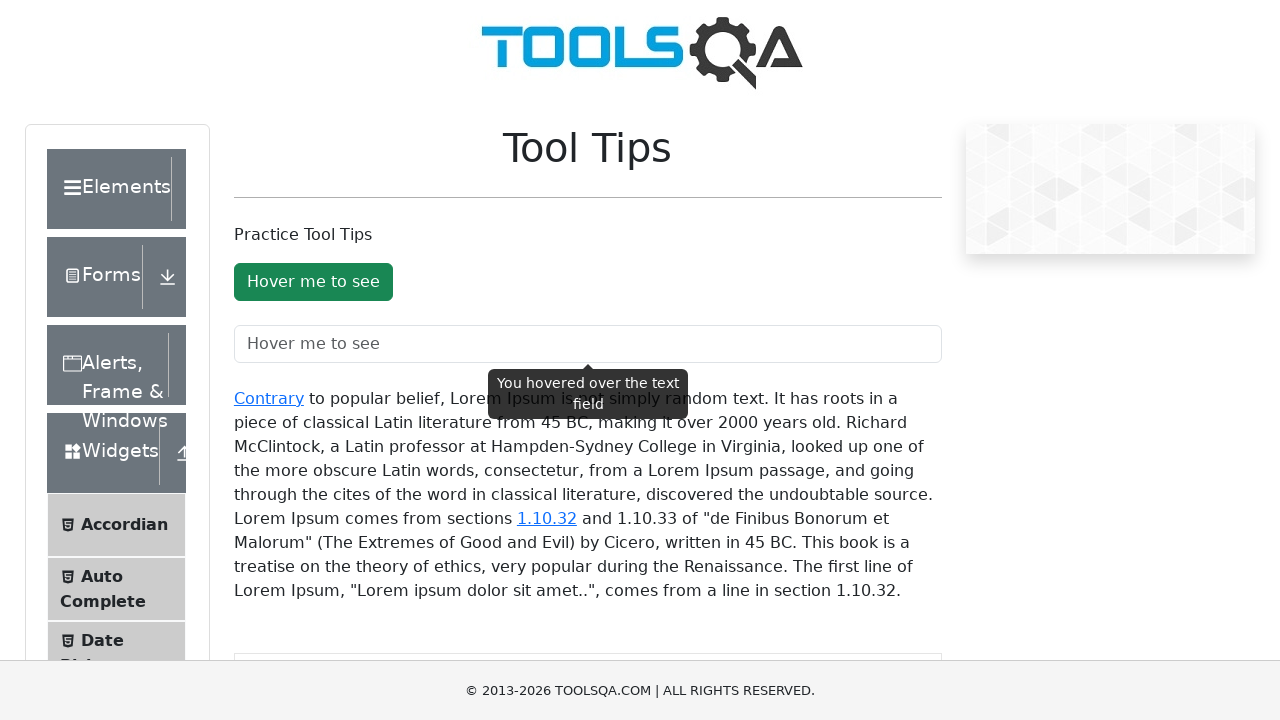

Retrieved tooltip text: 'You hovered over the text field'
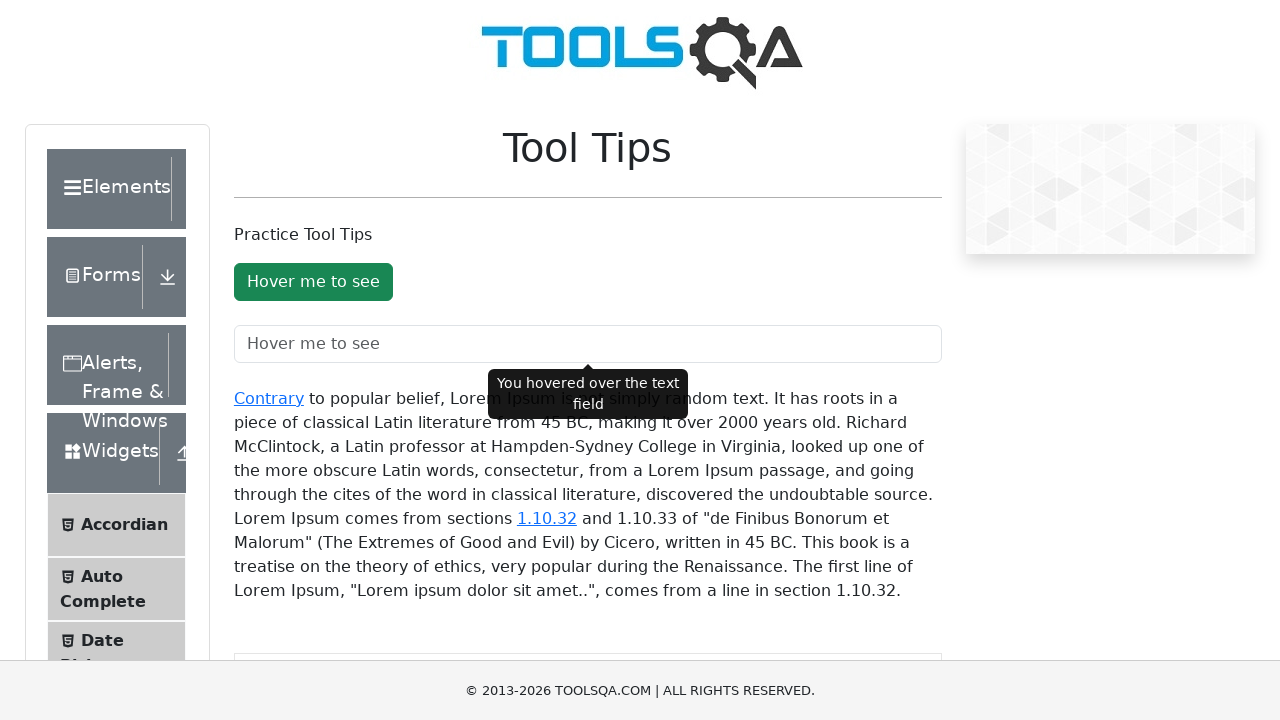

Verified tooltip text matches expected value
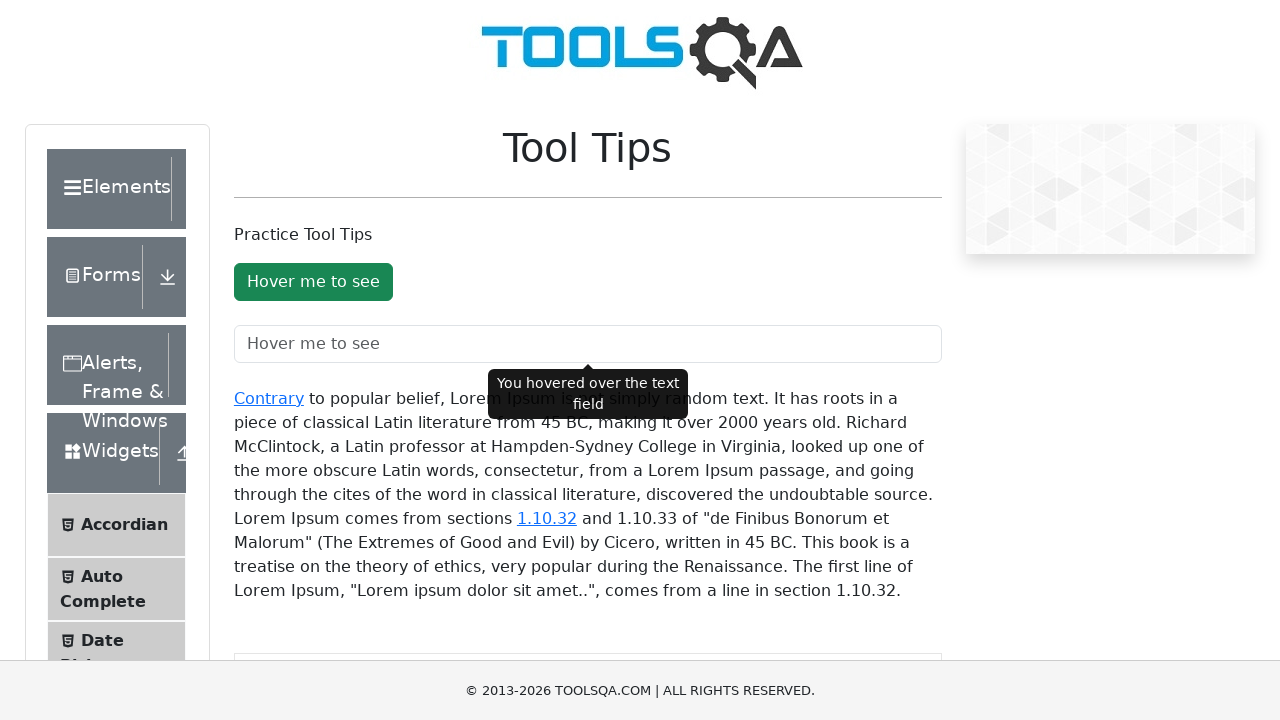

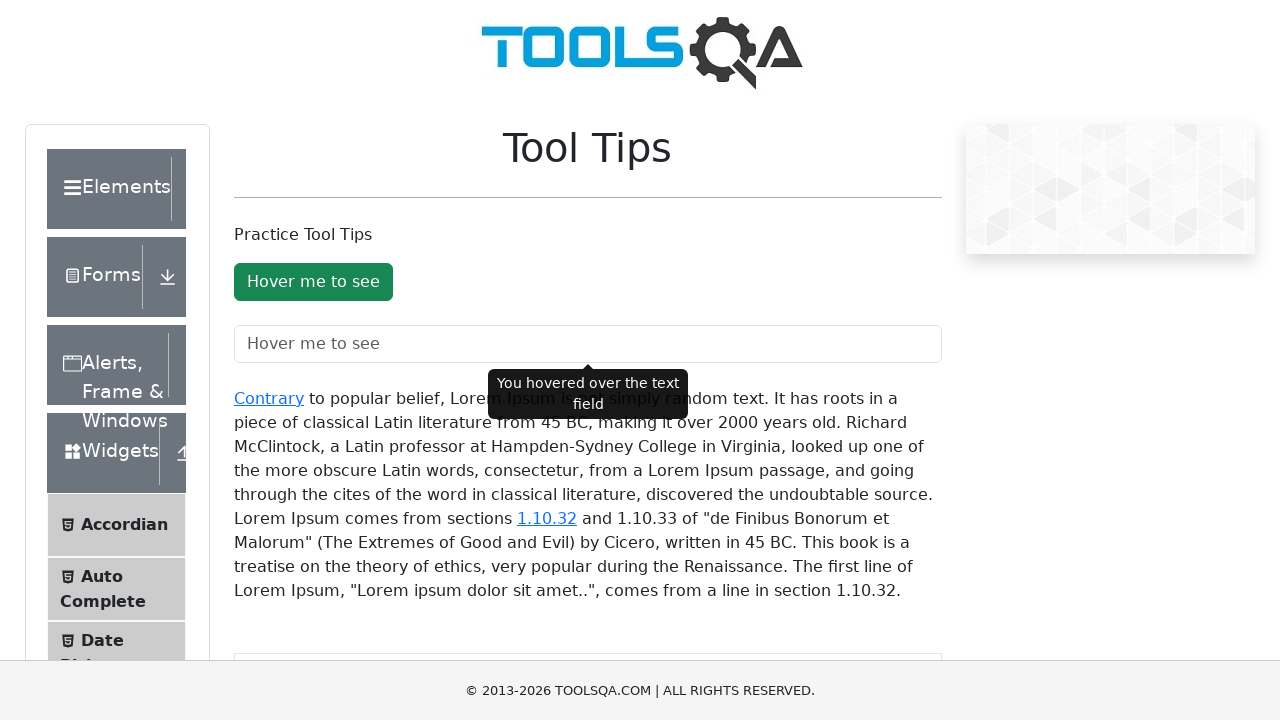